Tests registration form validation by submitting a password with less than 6 characters and verifying the password length error message.

Starting URL: https://alada.vn/tai-khoan/dang-ky.html

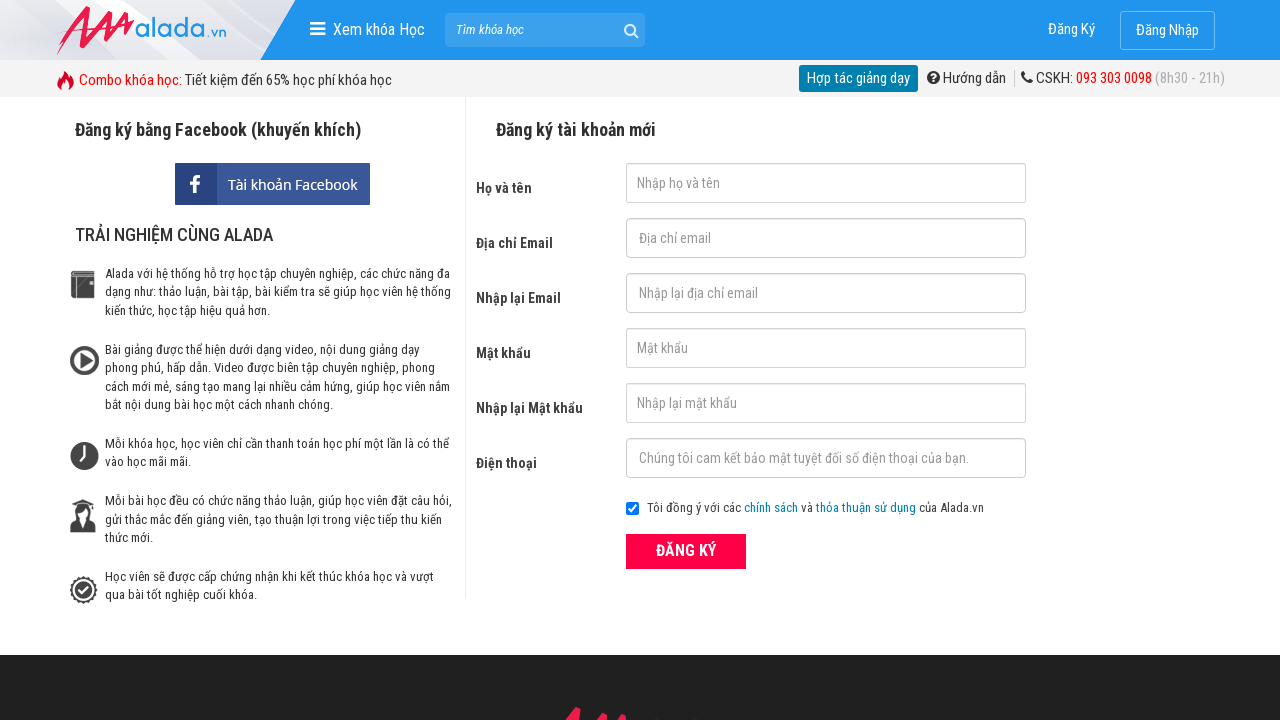

Filled first name field with 'John Wick' on #txtFirstname
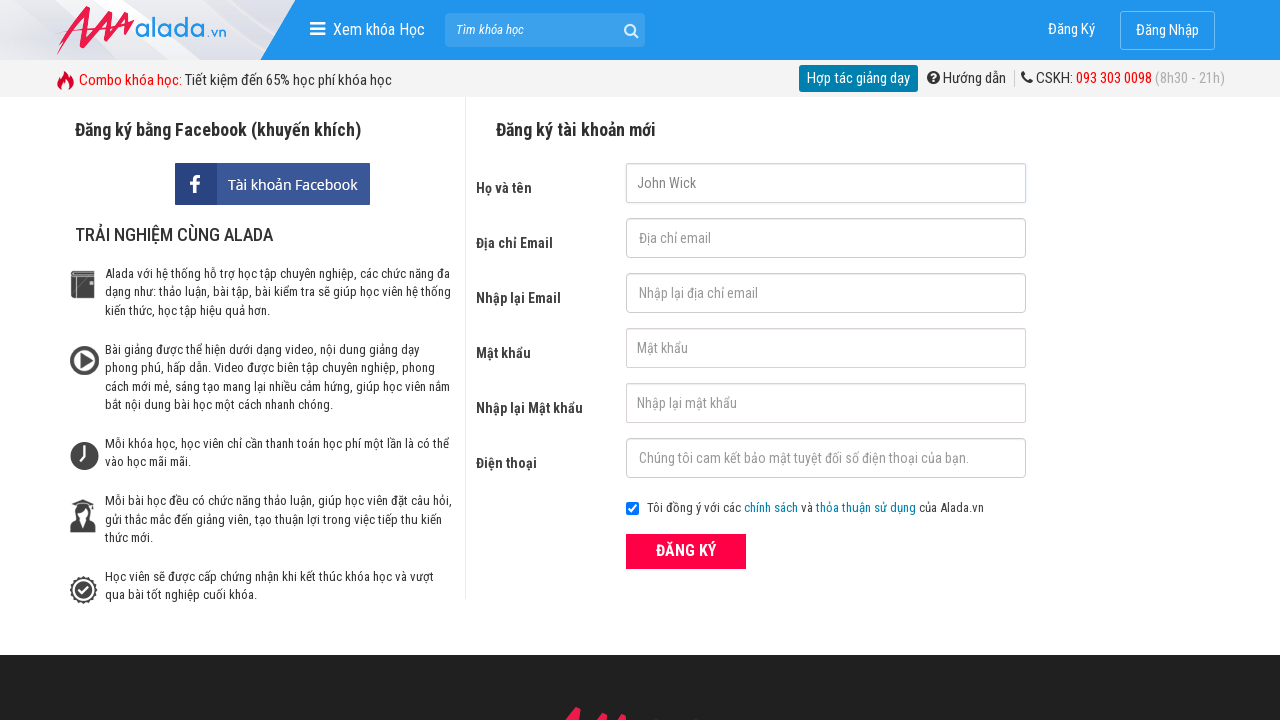

Filled email field with 'ruanzetao@gmail.com' on #txtEmail
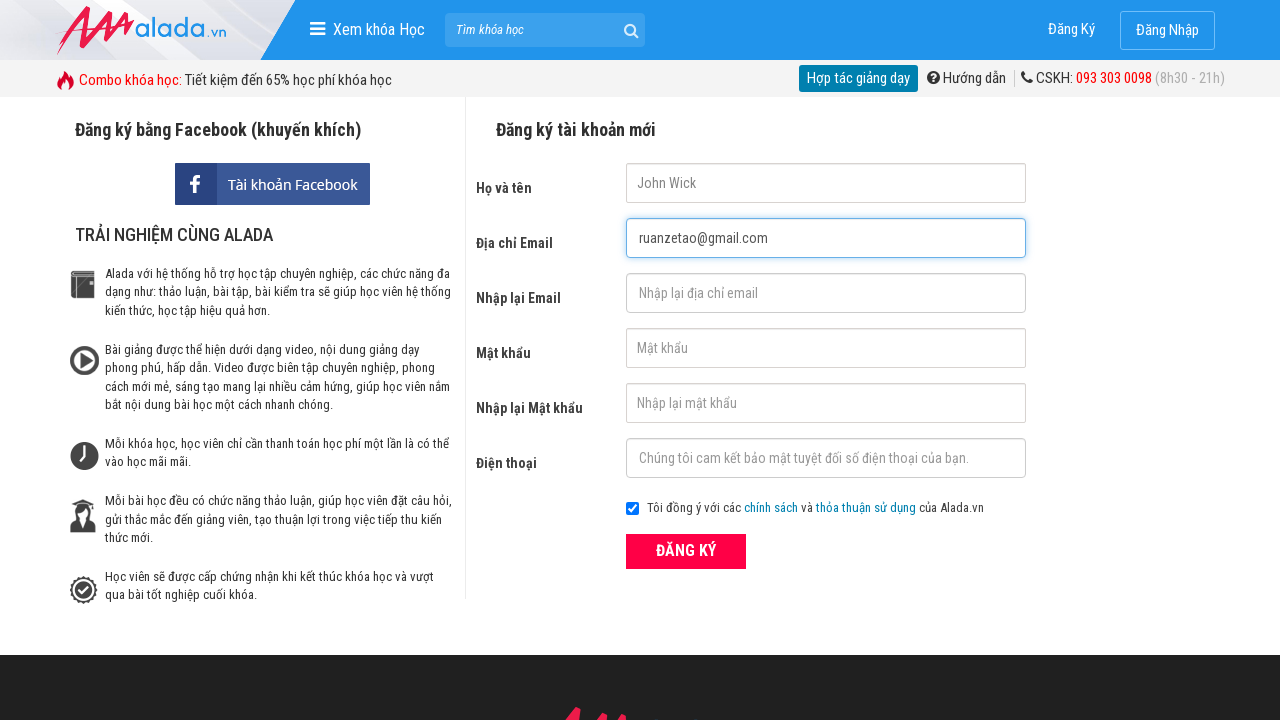

Filled confirm email field with 'ruanzetao@gmail.com' on #txtCEmail
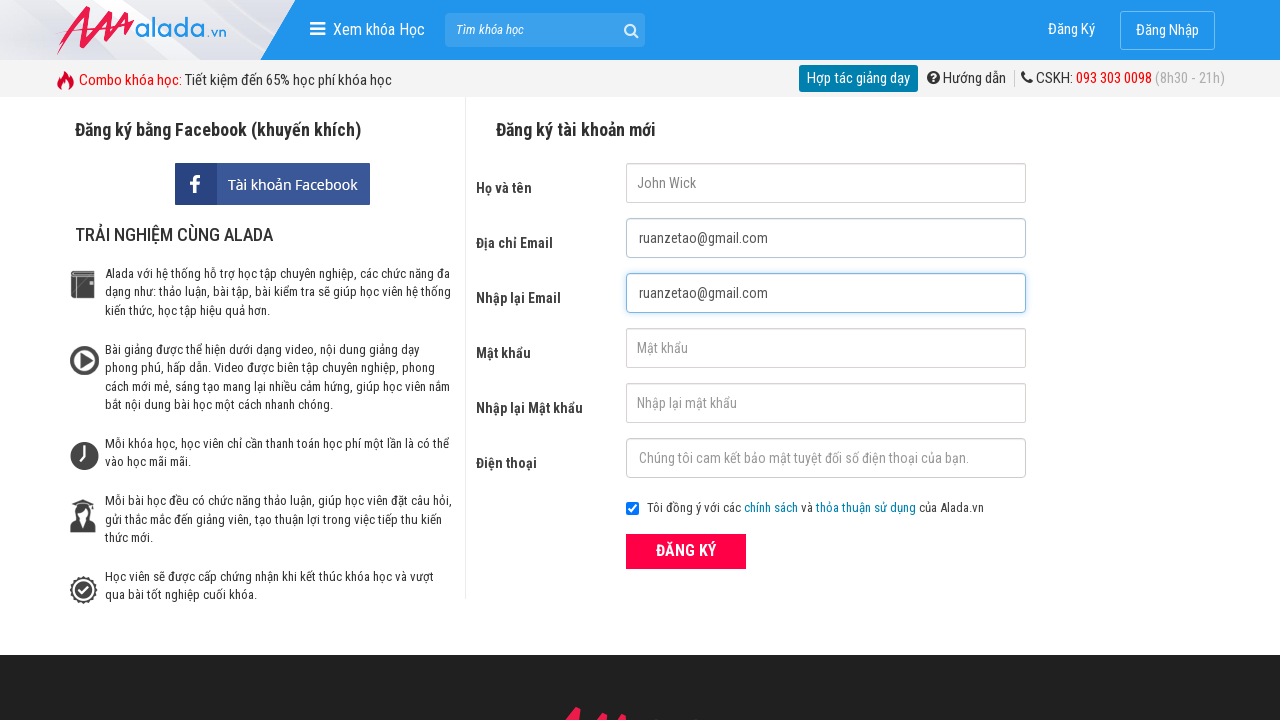

Filled password field with '1234' (less than 6 characters) on #txtPassword
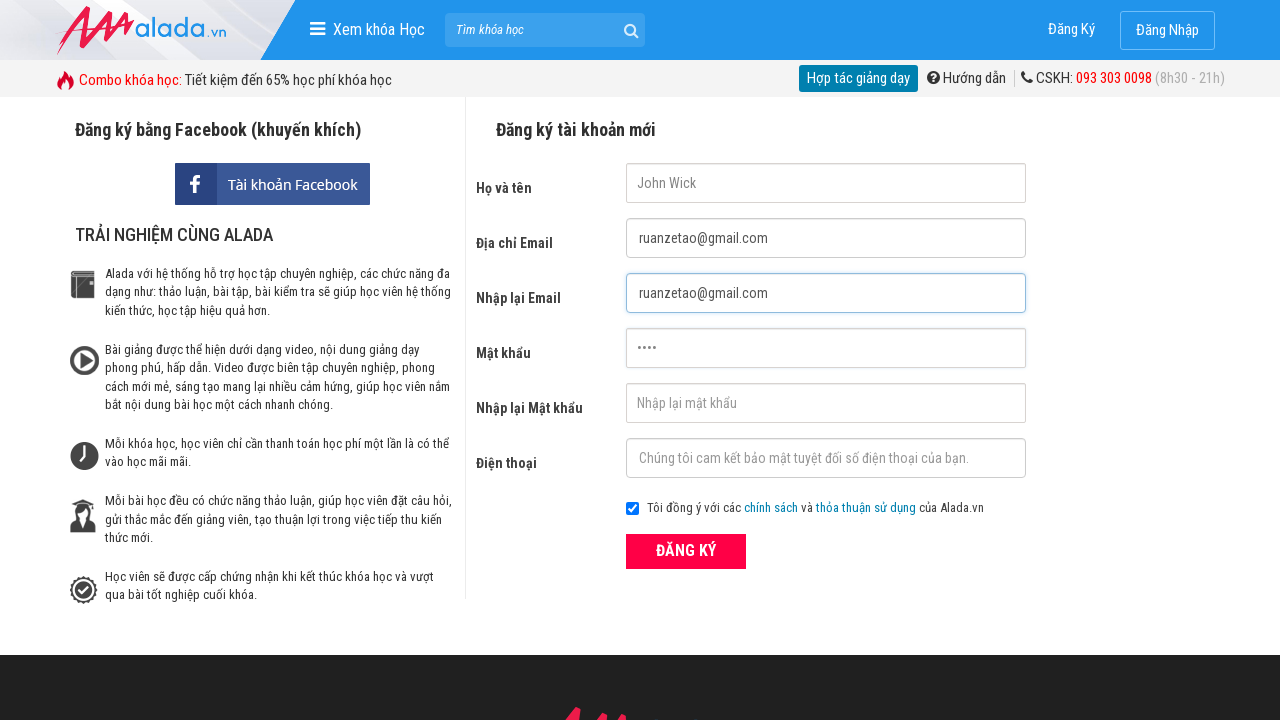

Filled confirm password field with '1234' on #txtCPassword
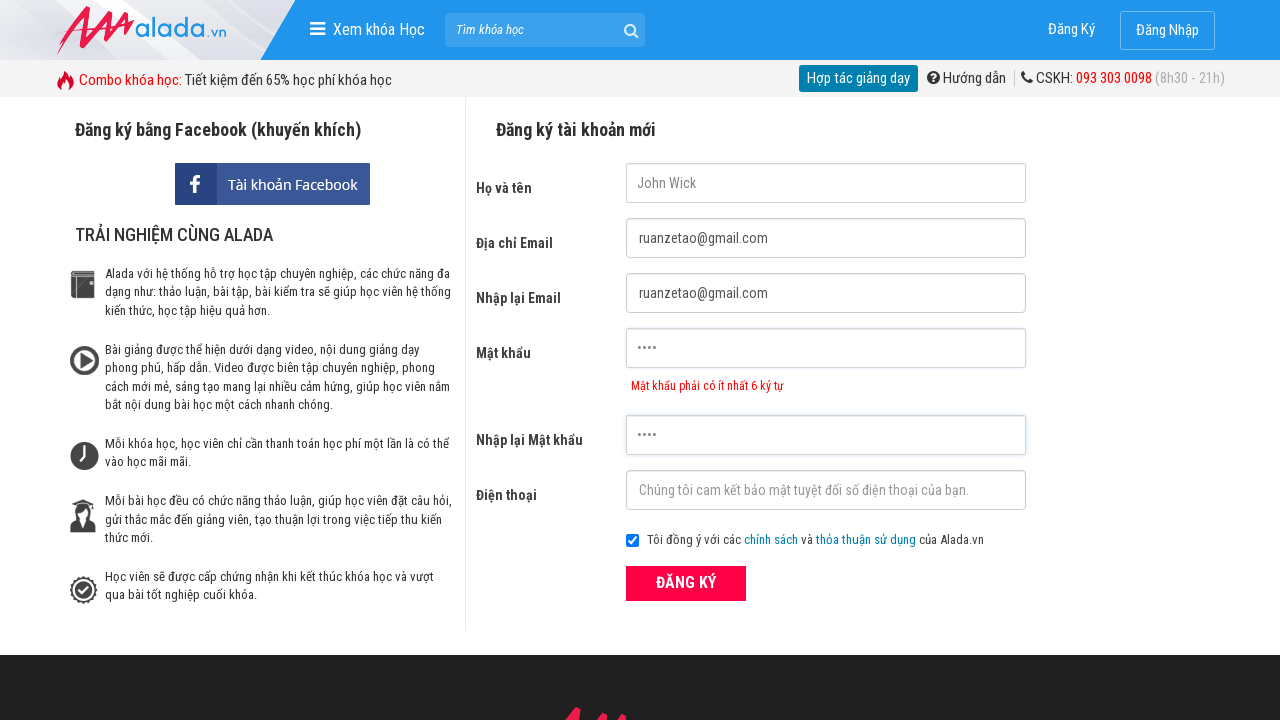

Filled phone field with '0932658717' on #txtPhone
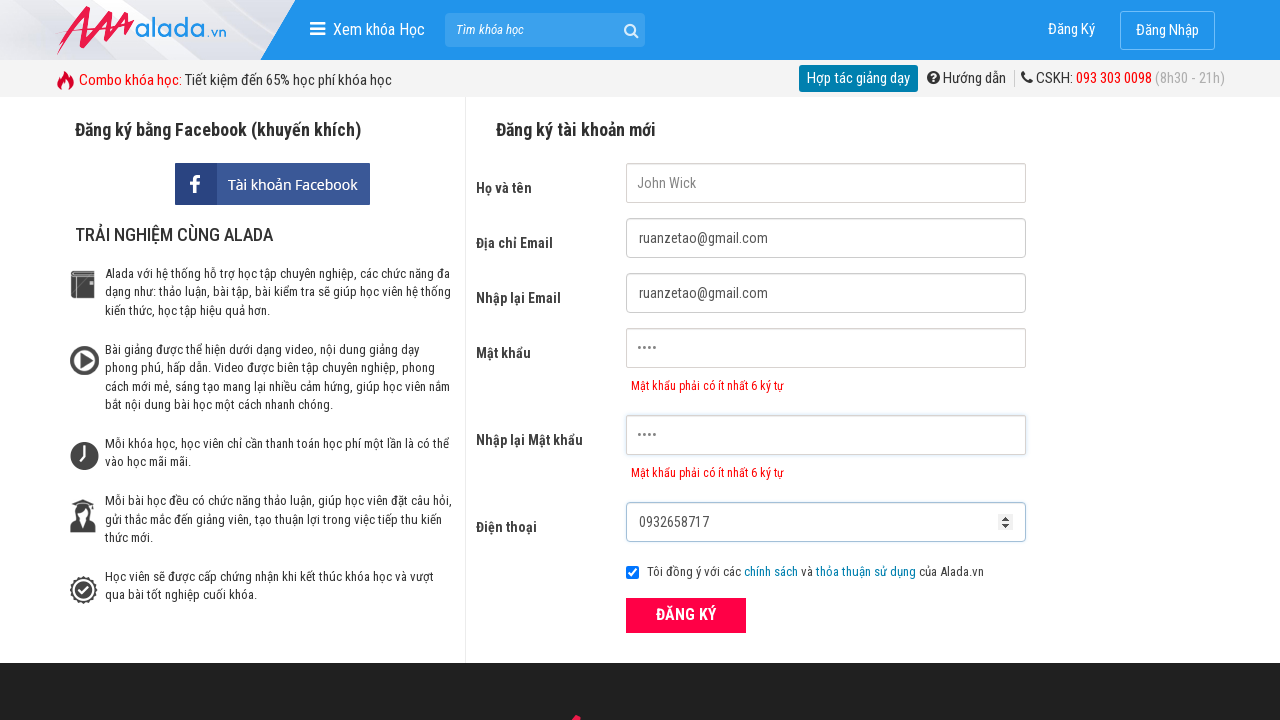

Clicked ĐĂNG KÝ (Register) button at (686, 615) on xpath=//form[@id='frmLogin']//button[text()='ĐĂNG KÝ']
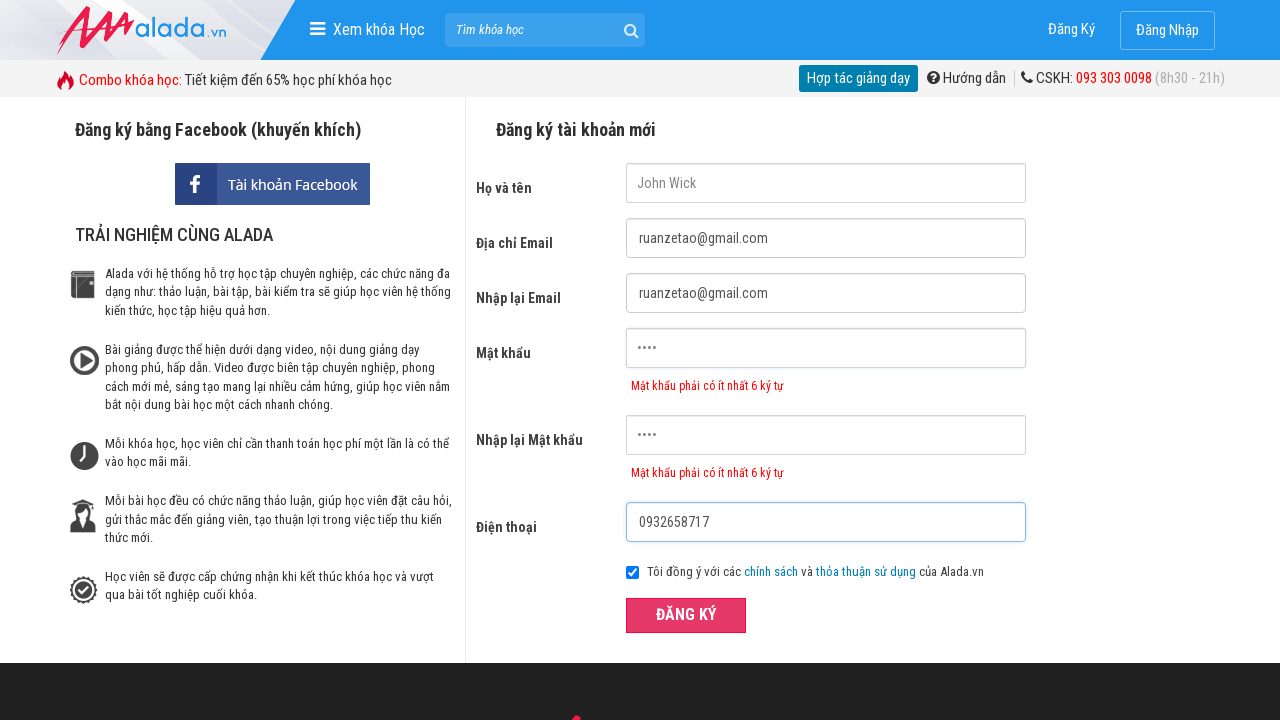

Password length error message appeared
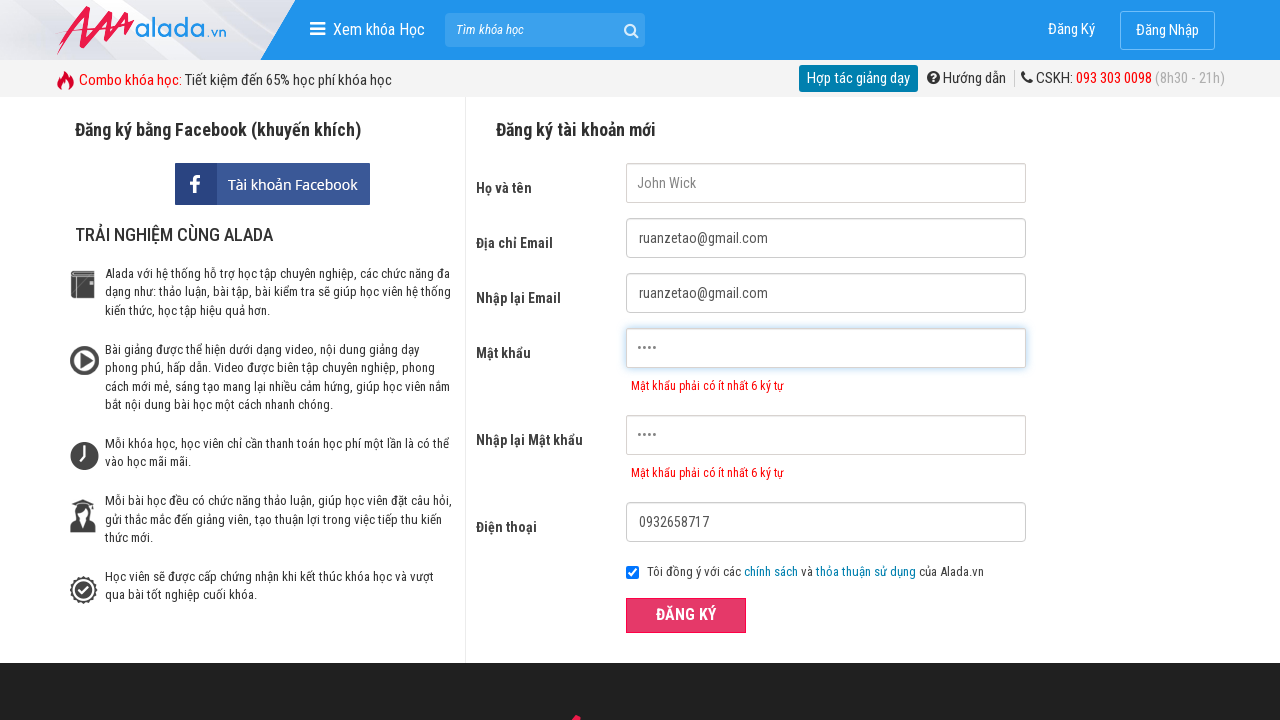

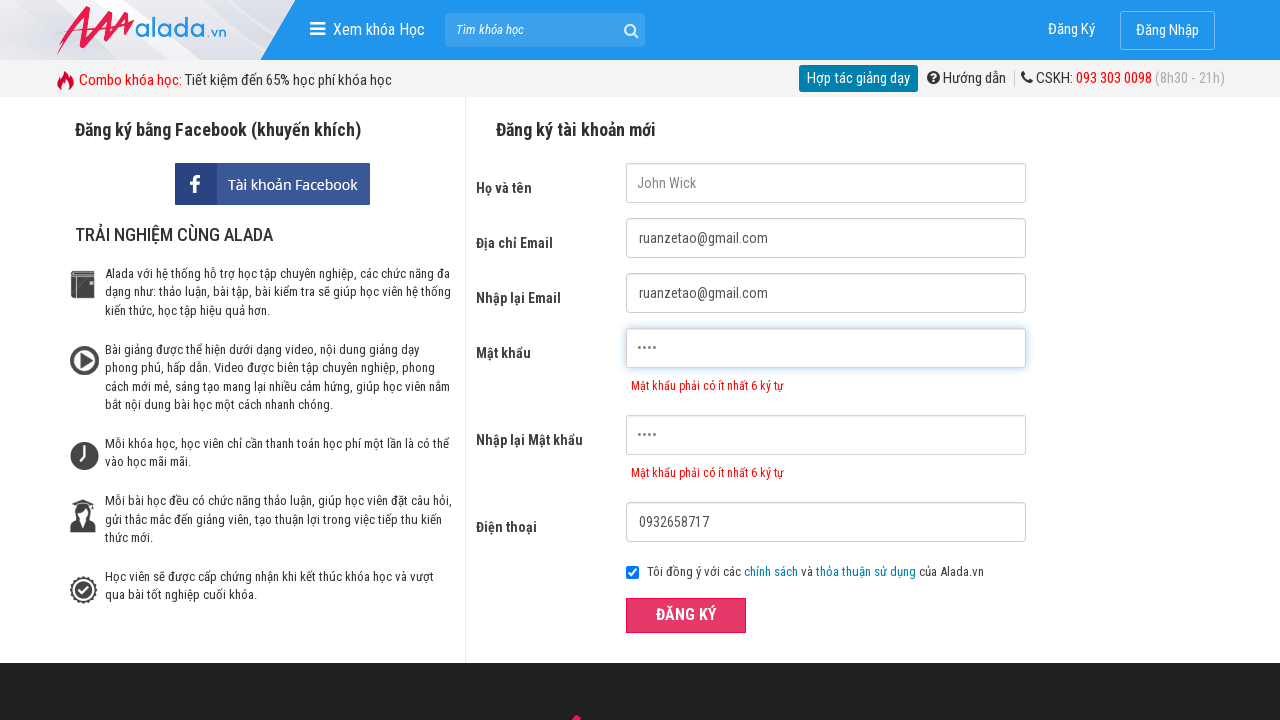